Tests the links page by clicking on the Created link and verifying the response status message.

Starting URL: https://demoqa.com/elements

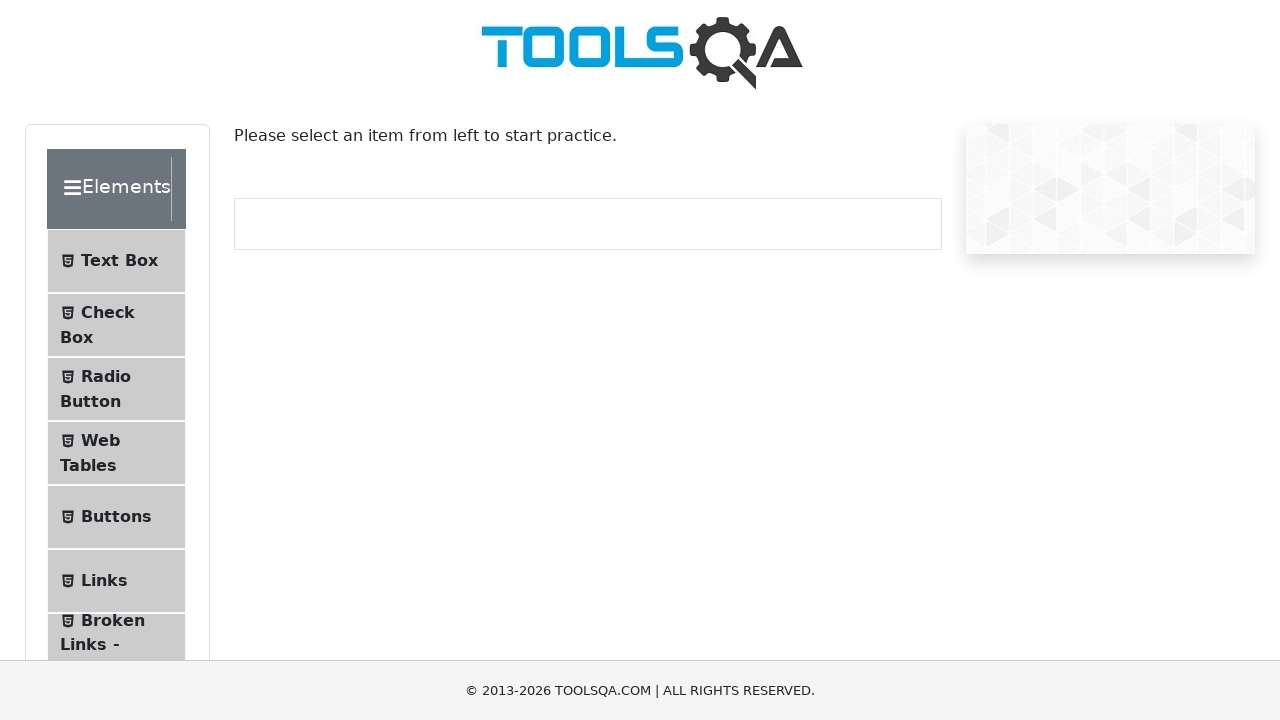

Clicked Elements header at (109, 189) on xpath=//div[@class='header-wrapper']/*[text()='Elements']
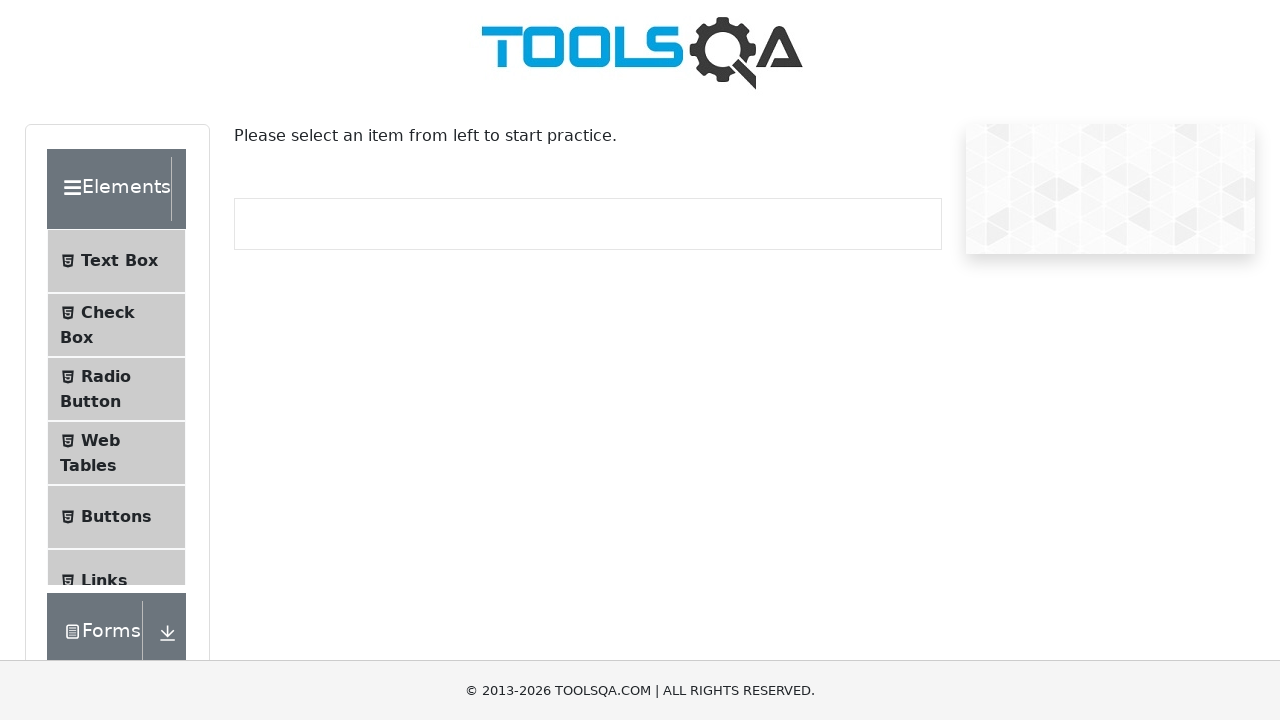

Clicked Links option in sidebar at (104, 239) on xpath=//span[contains(text(), 'Links')]
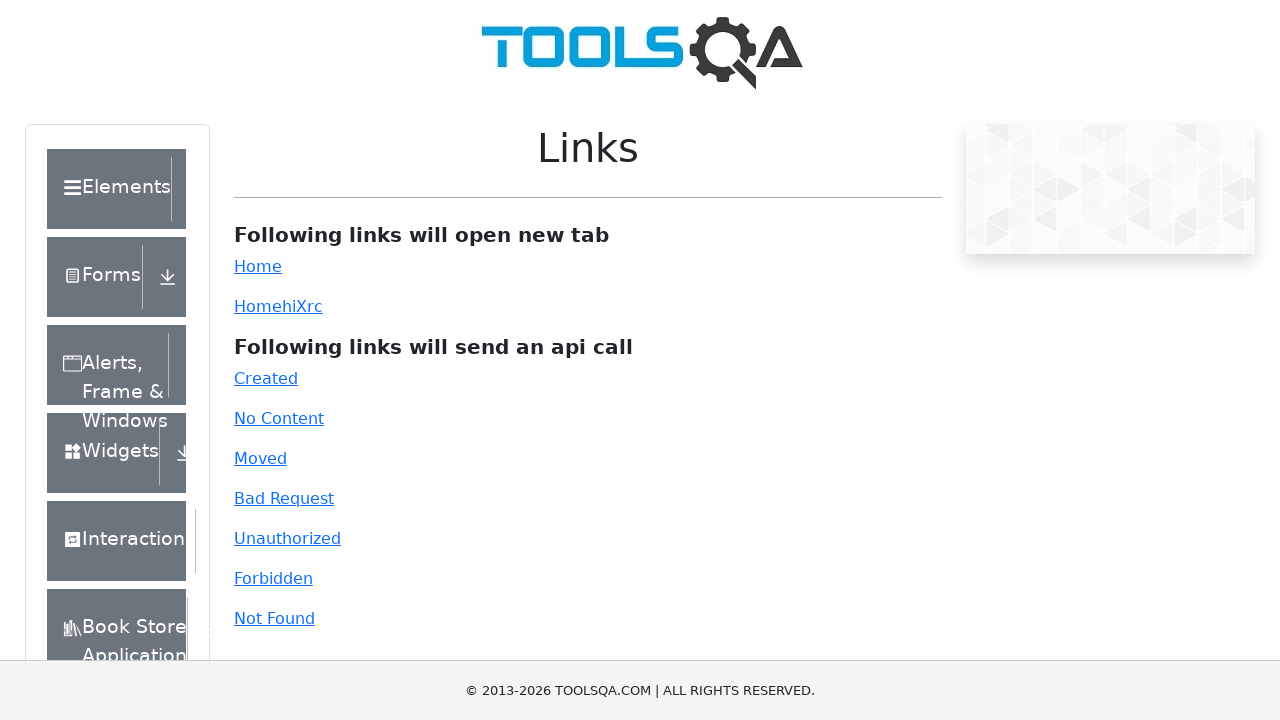

Clicked the Created link at (266, 378) on #created
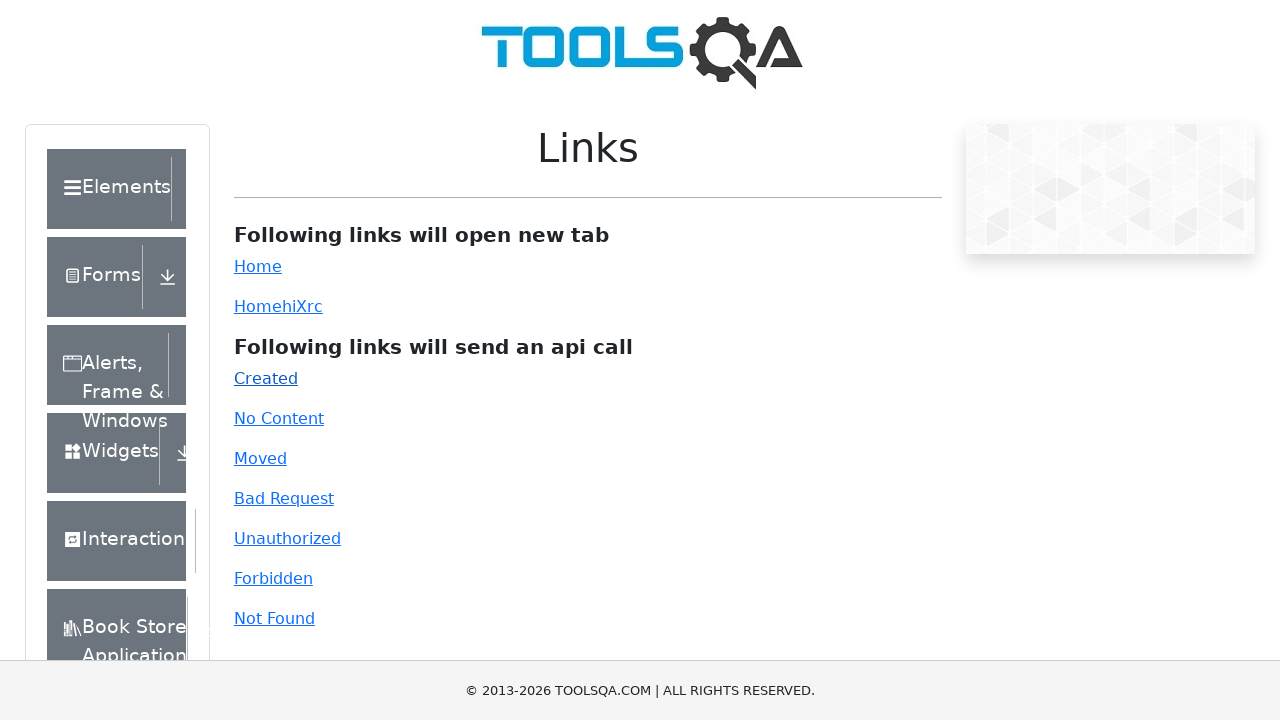

Link response message appeared with status confirmation
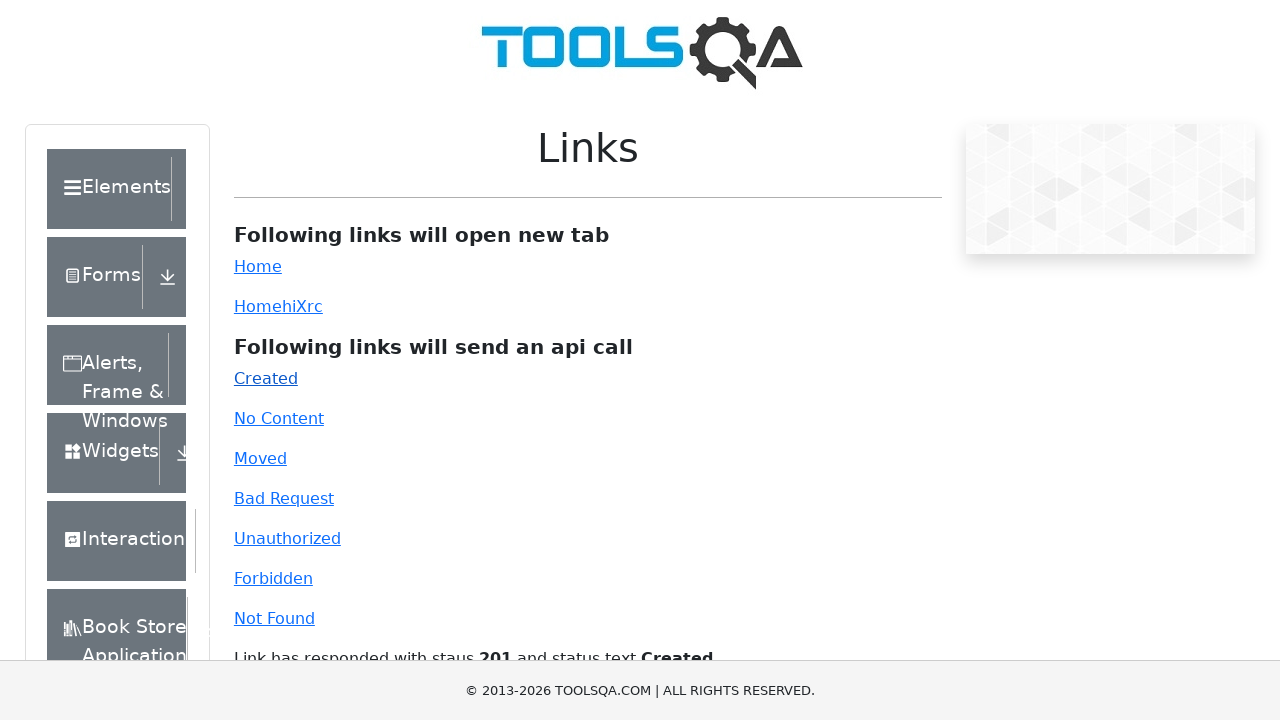

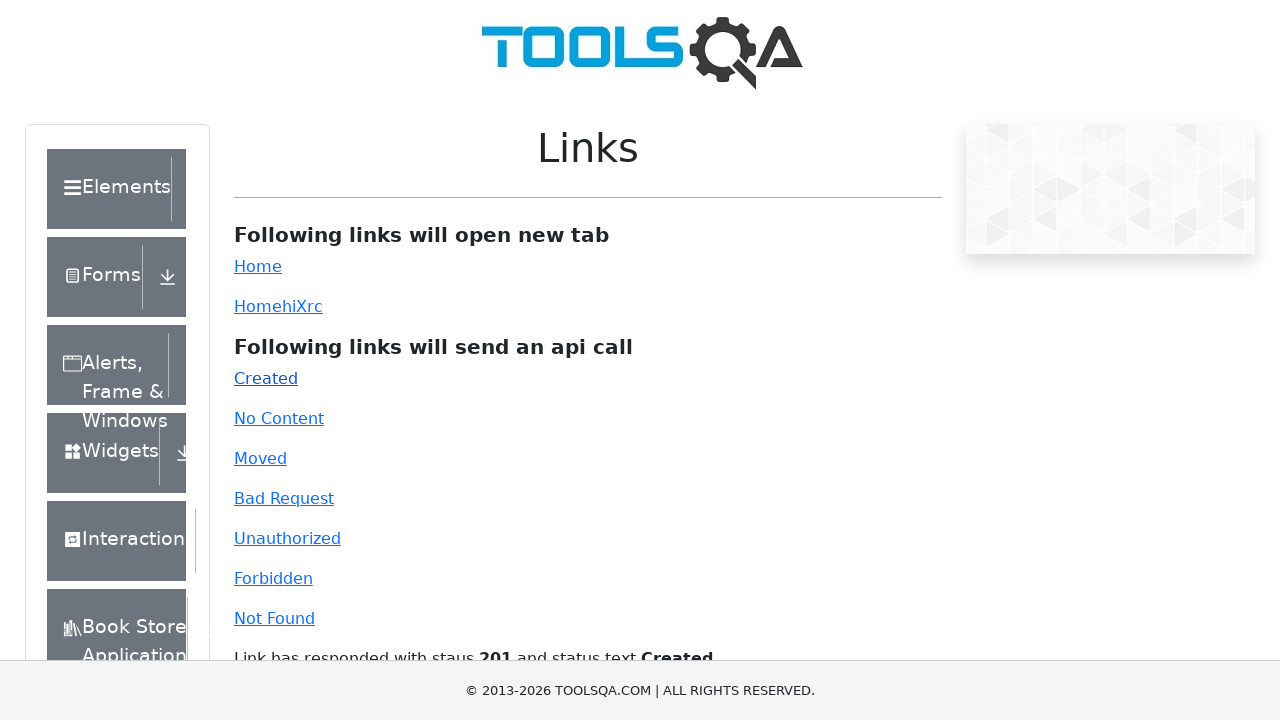